Tests login form validation by entering invalid credentials and verifying that an "Invalid credentials" error message is displayed. Uses parameterized test data with multiple invalid username/password combinations.

Starting URL: https://training-support.net/webelements/login-form

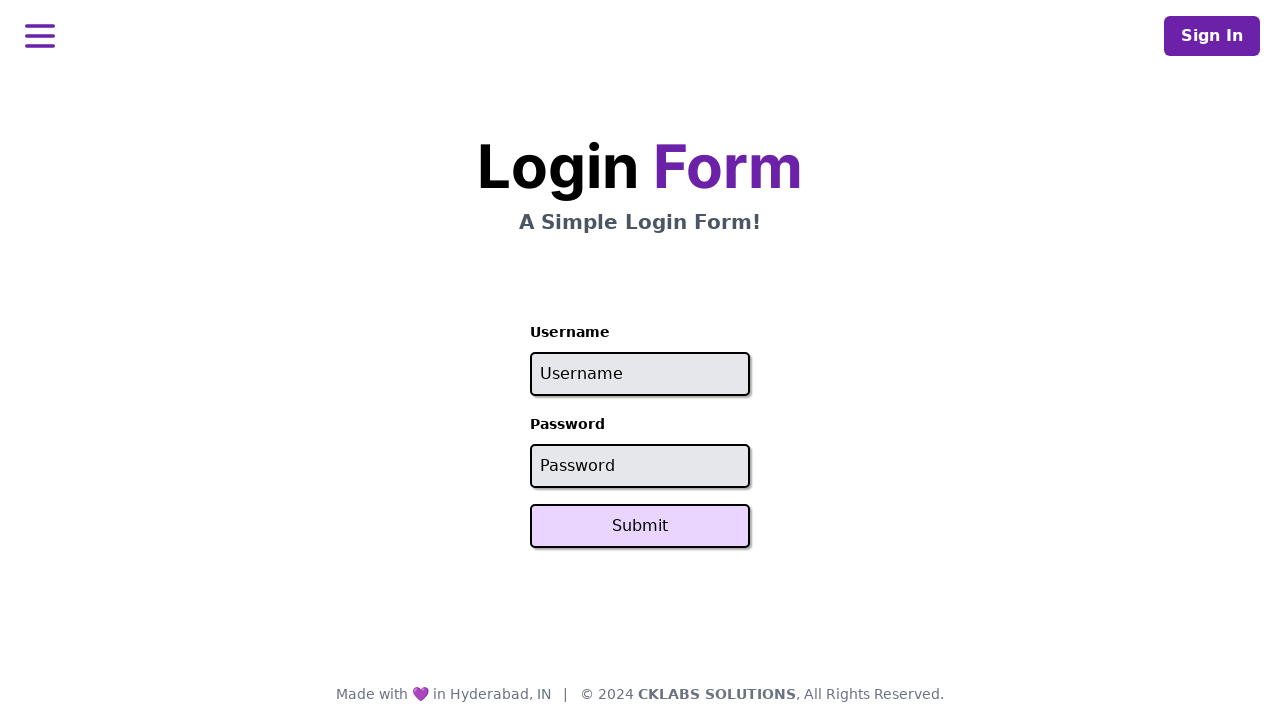

Cleared username field on #username
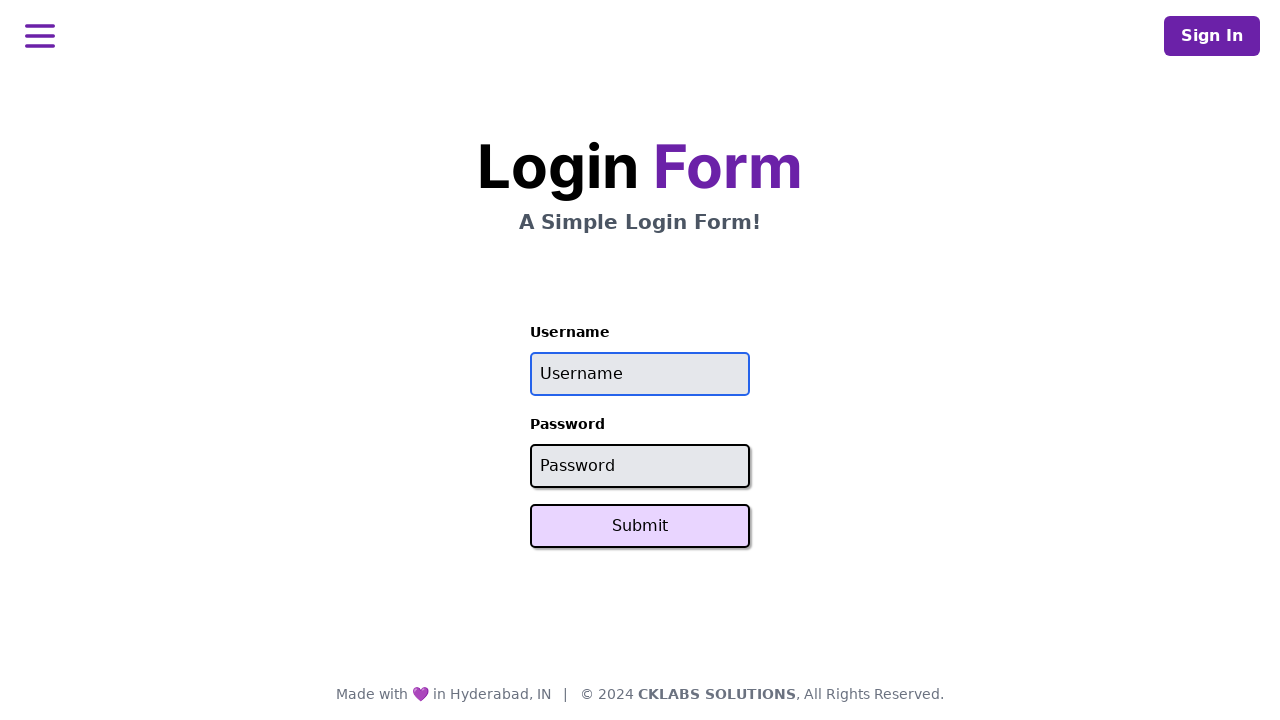

Filled username field with 'admin1' on #username
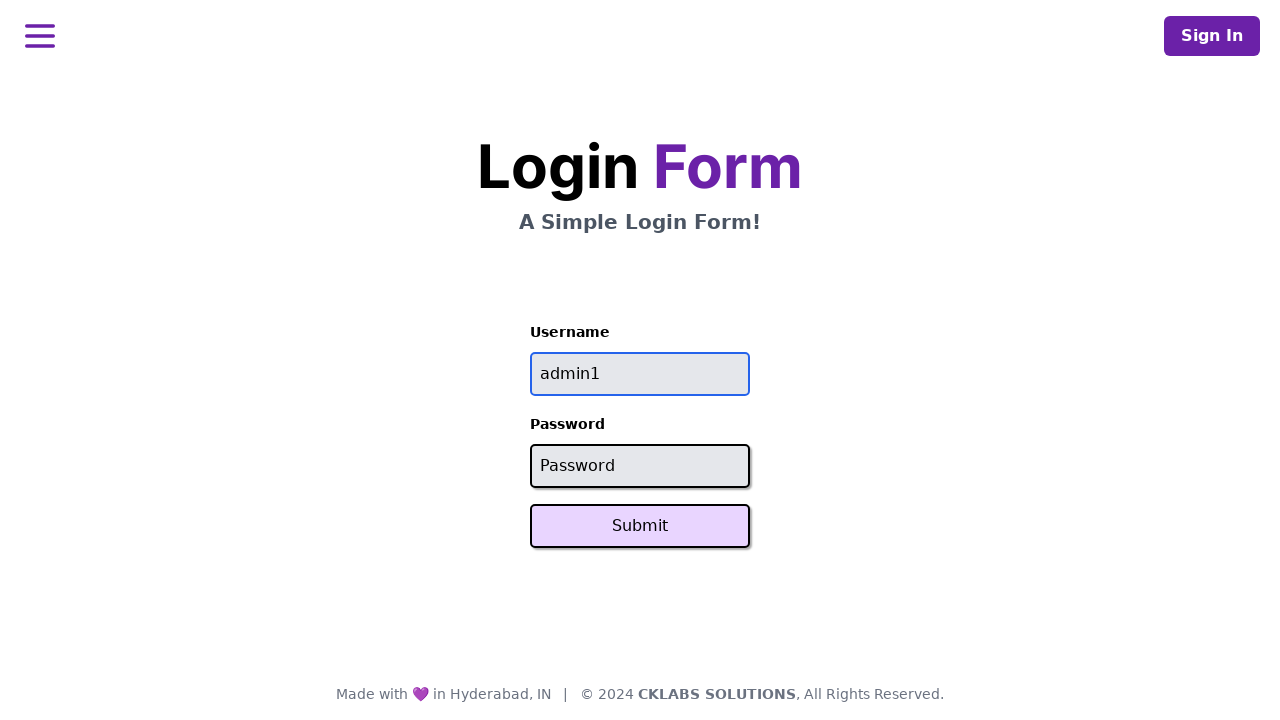

Cleared password field on #password
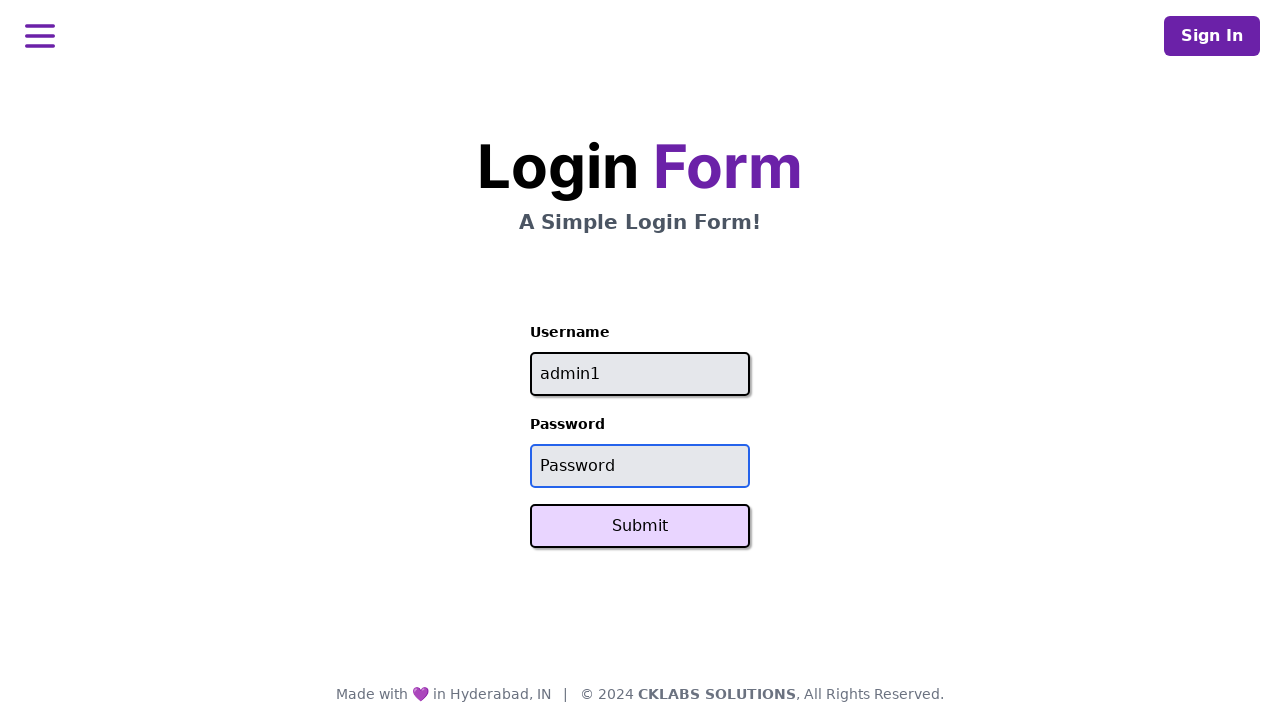

Filled password field with 'password1' on #password
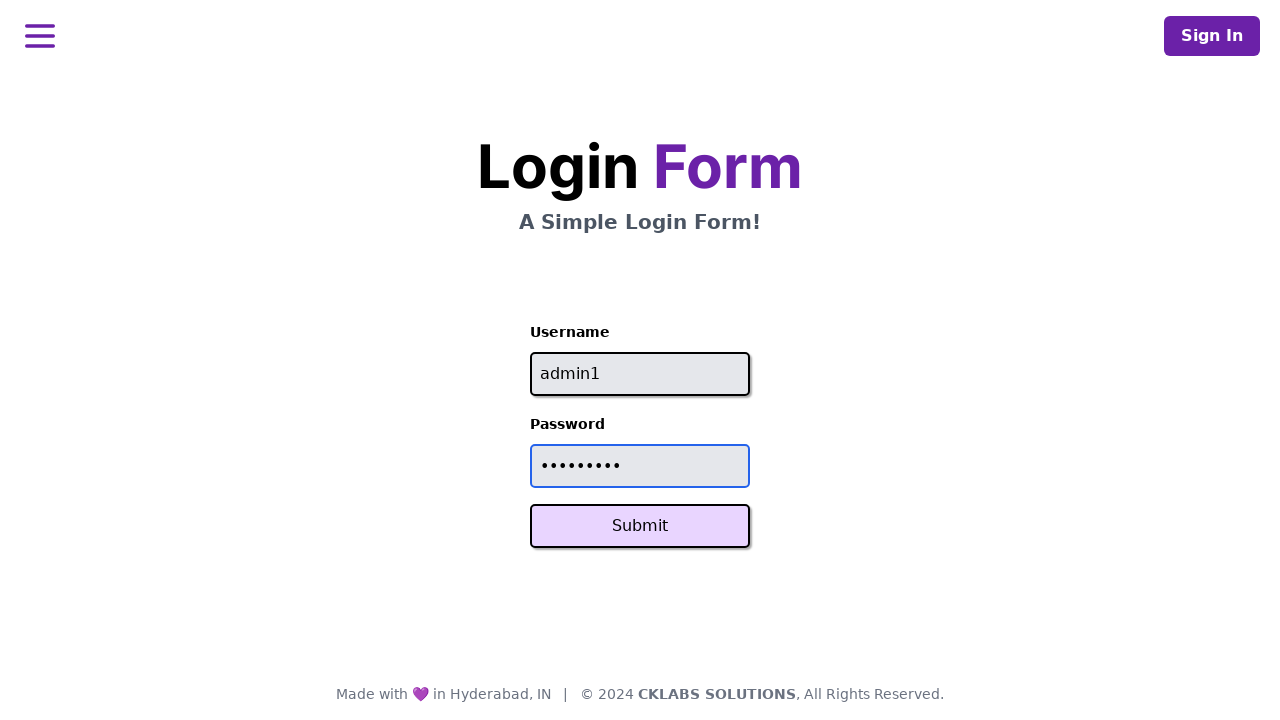

Clicked Submit button with first invalid credentials at (640, 526) on xpath=//button[text()='Submit']
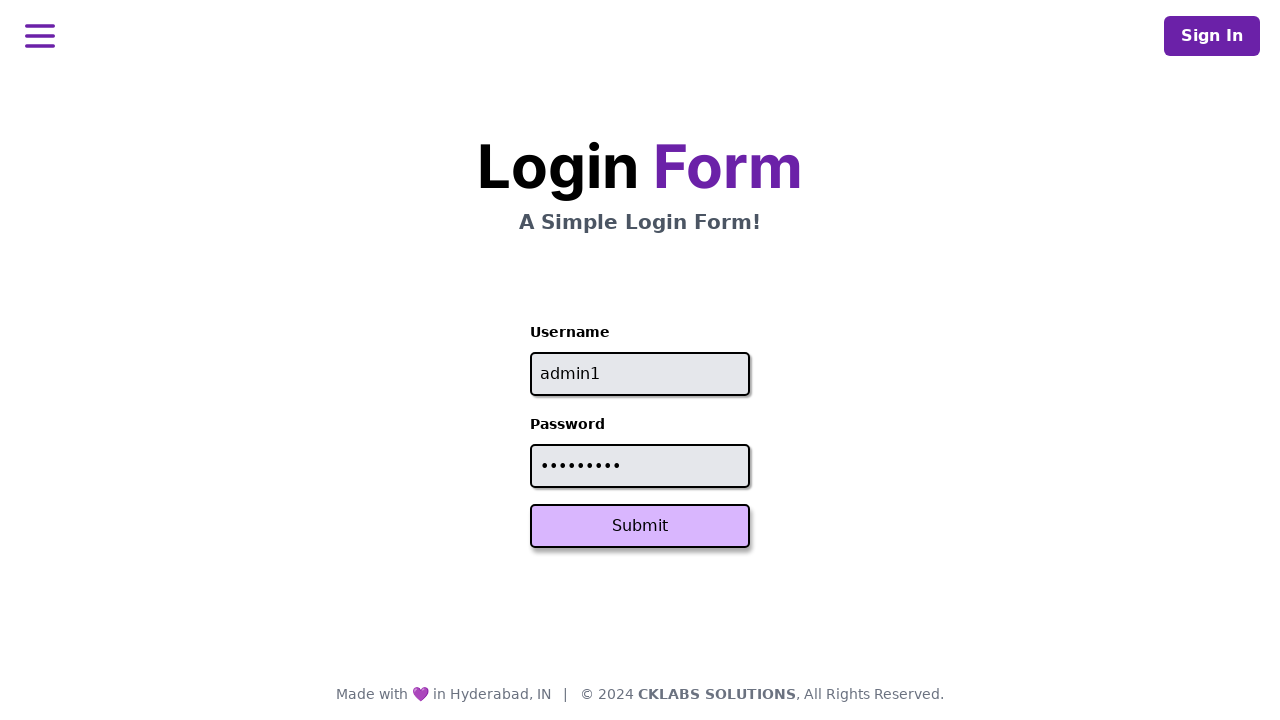

Error message element loaded
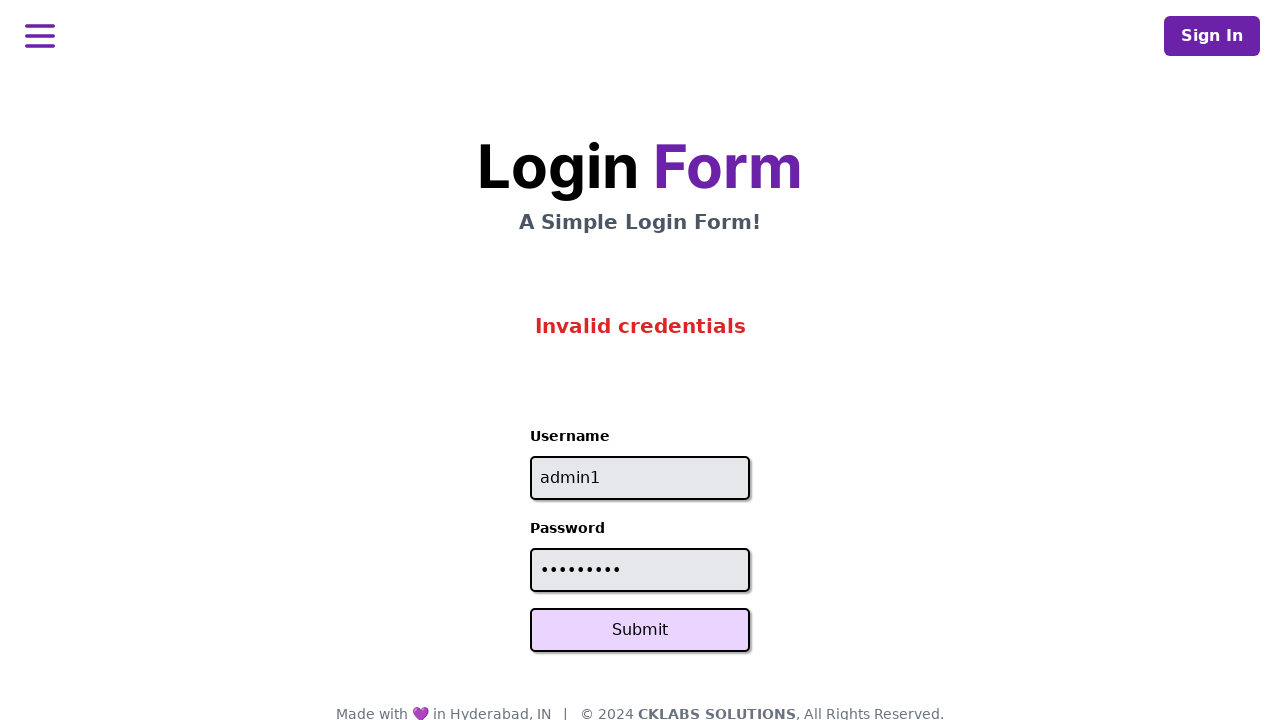

Extracted error message: 'Invalid credentials'
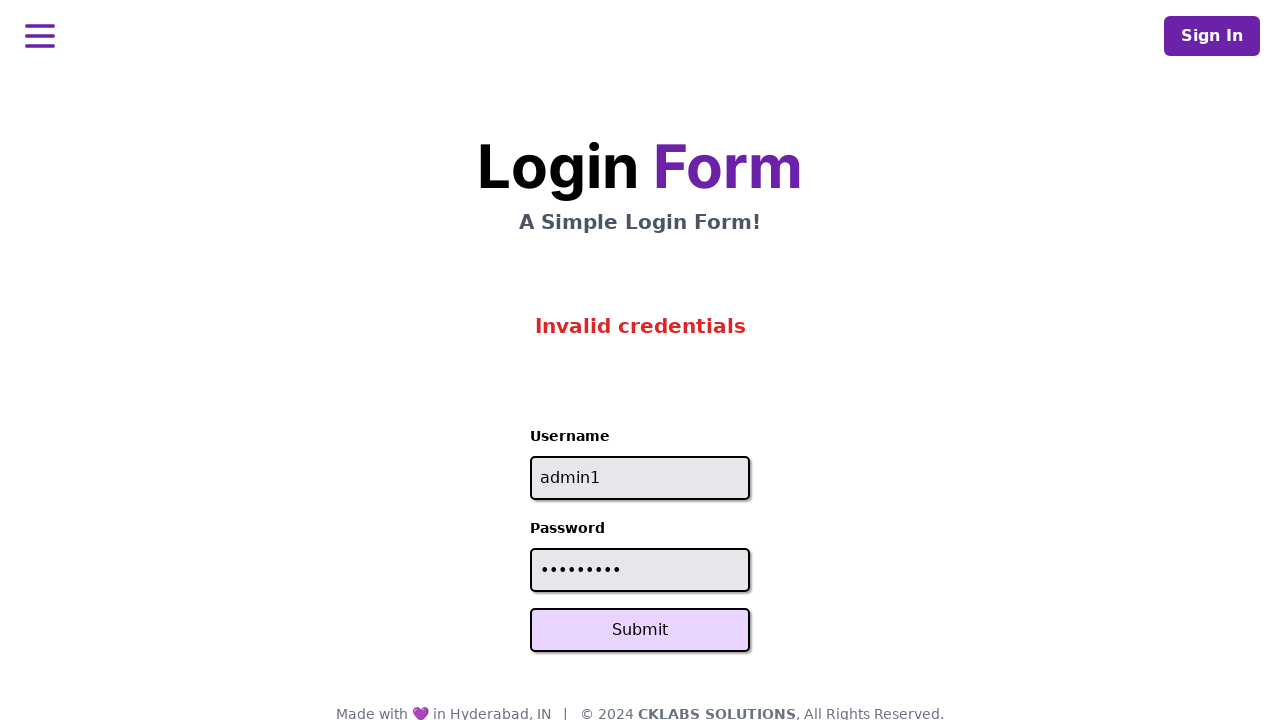

Verified error message matches 'Invalid credentials' for first test case
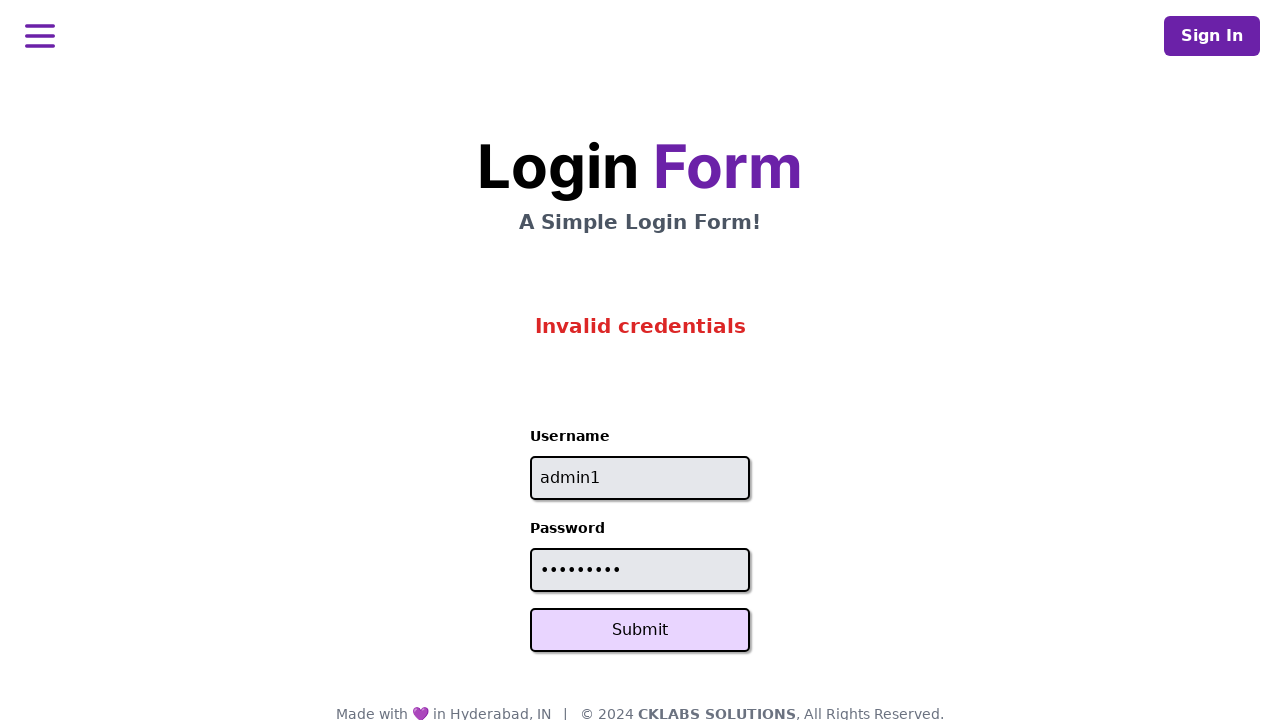

Cleared username field for second test on #username
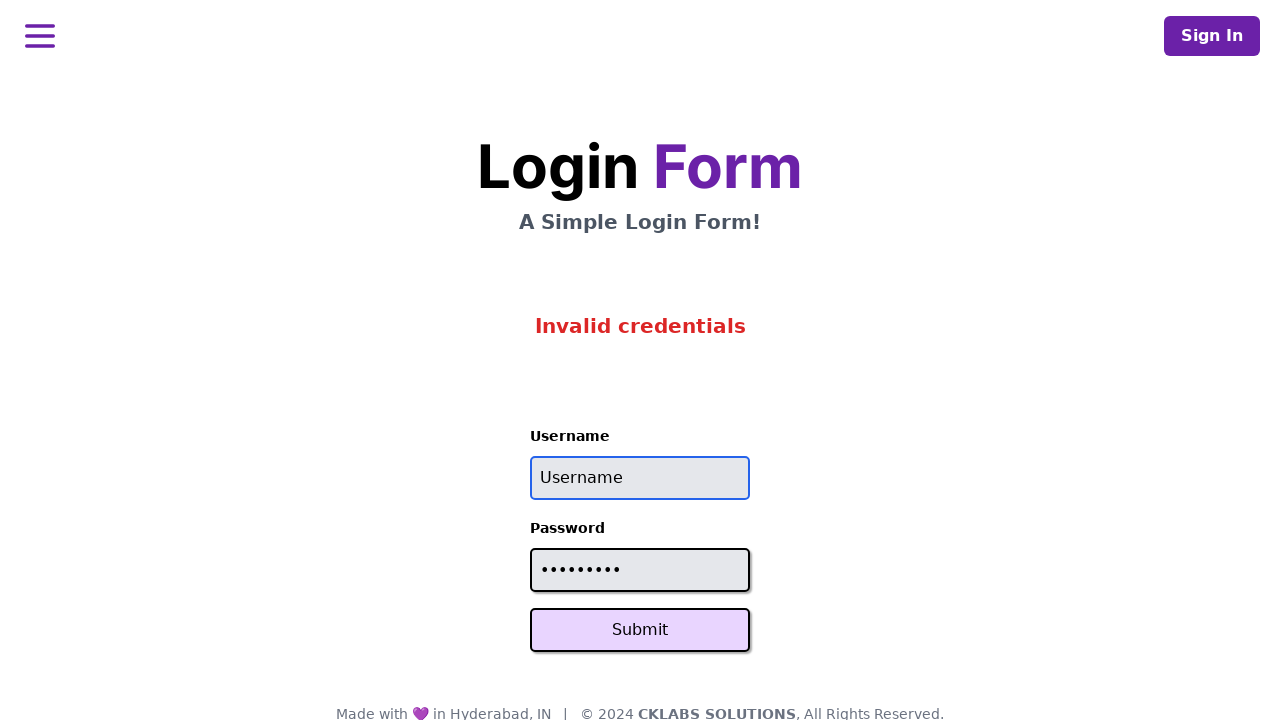

Filled username field with 'wrongAdmin' on #username
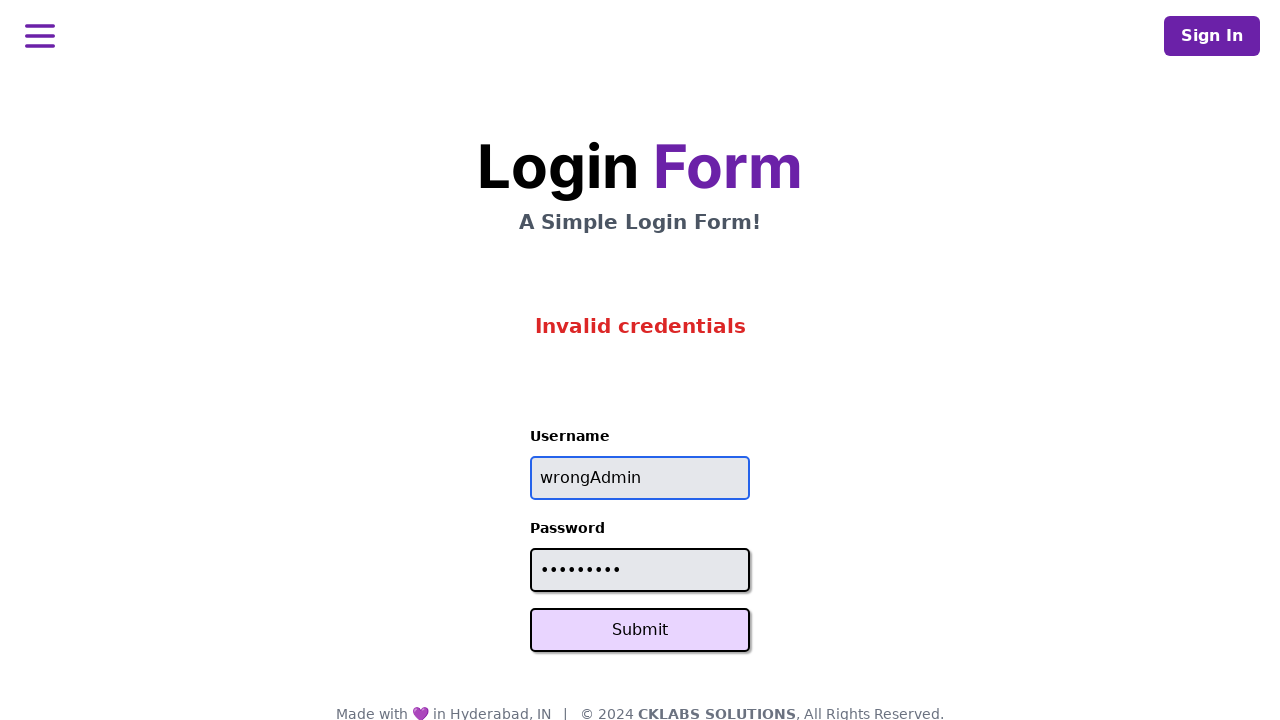

Cleared password field for second test on #password
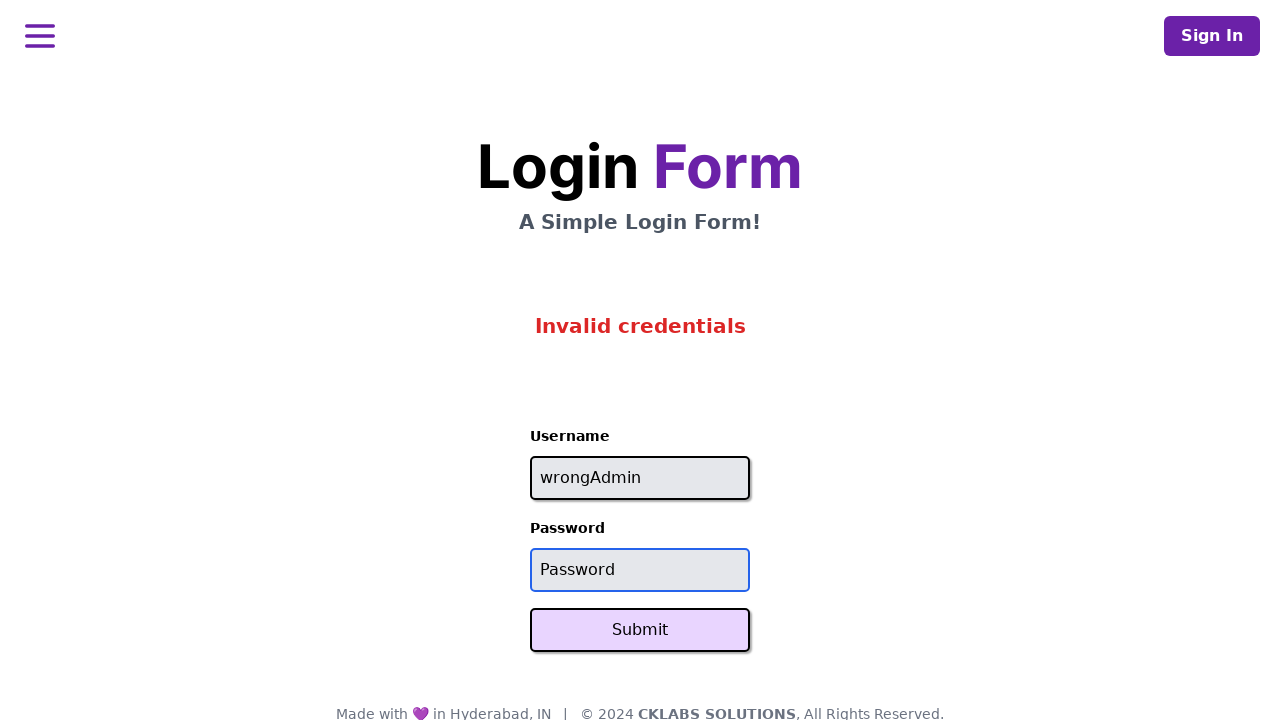

Filled password field with 'wrongPassword' on #password
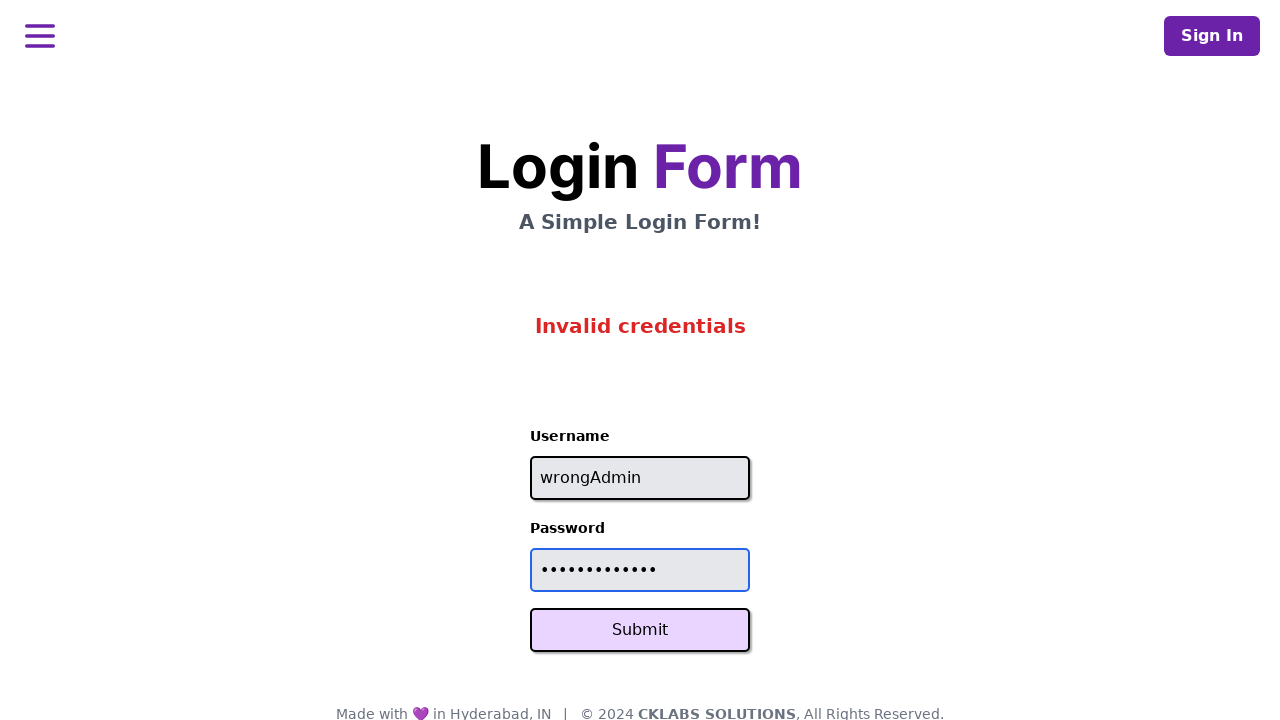

Clicked Submit button with second invalid credentials at (640, 630) on xpath=//button[text()='Submit']
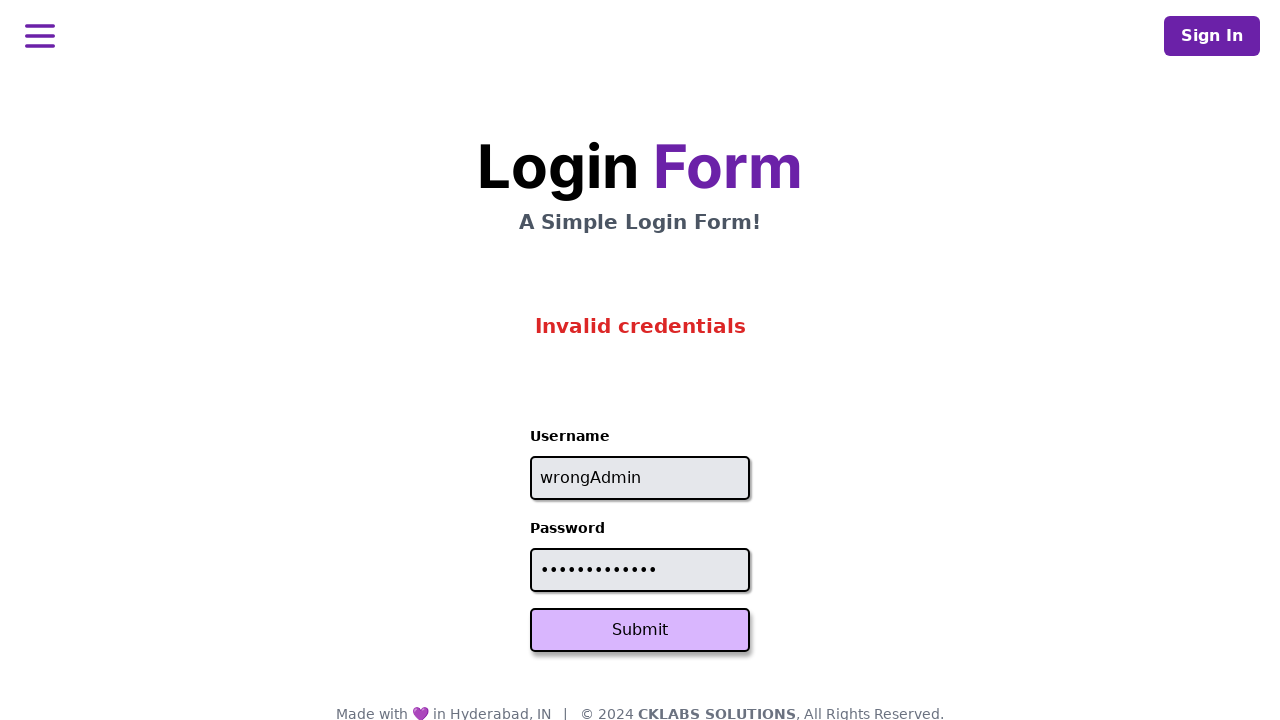

Error message element loaded for second test
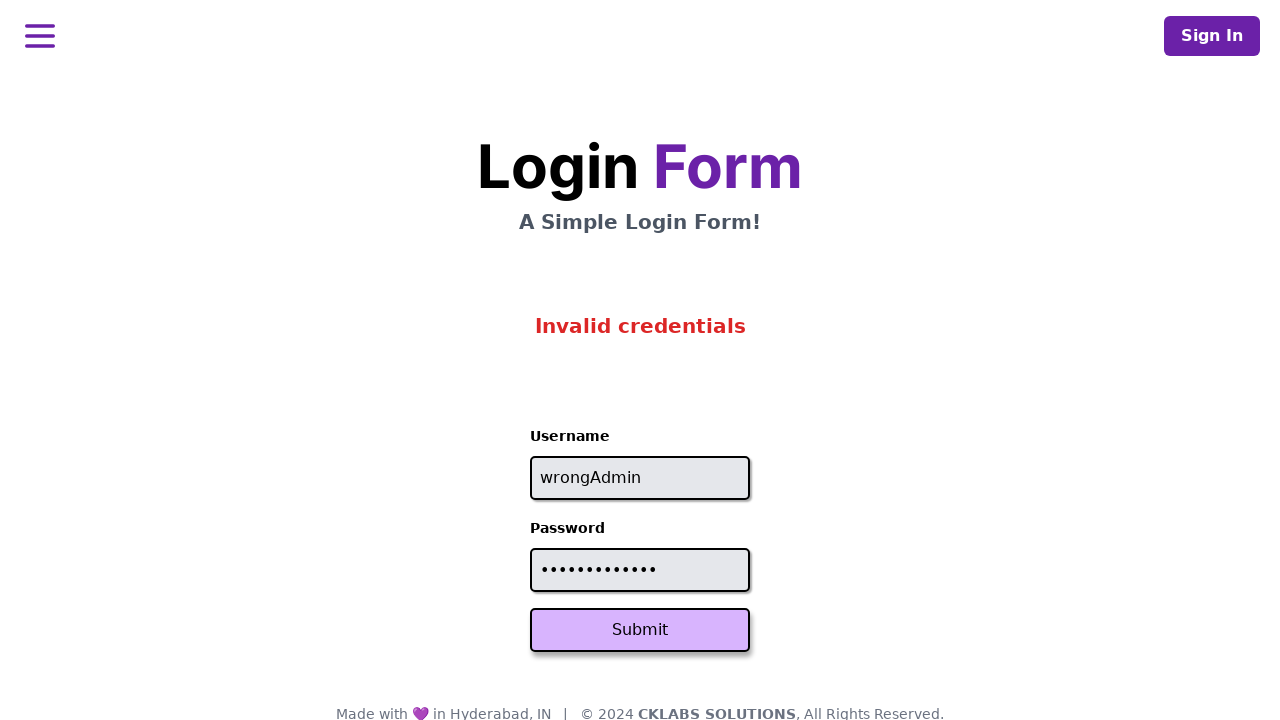

Extracted error message: 'Invalid credentials'
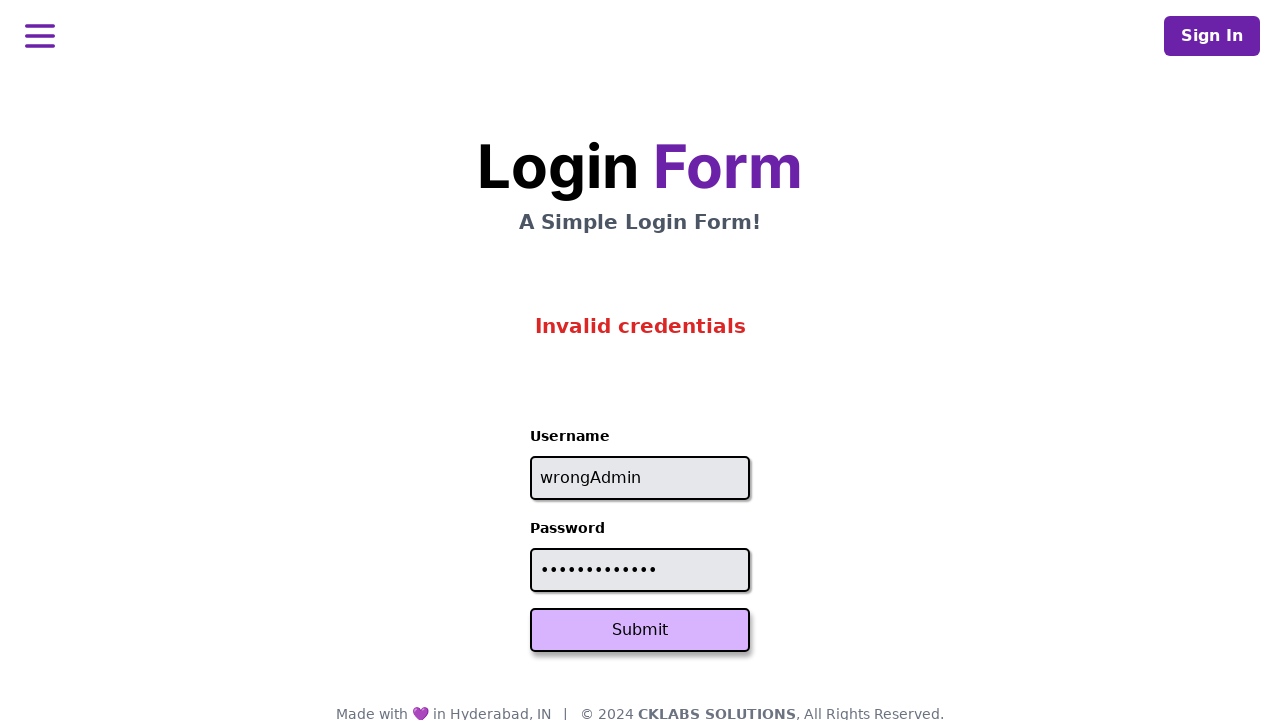

Verified error message matches 'Invalid credentials' for second test case
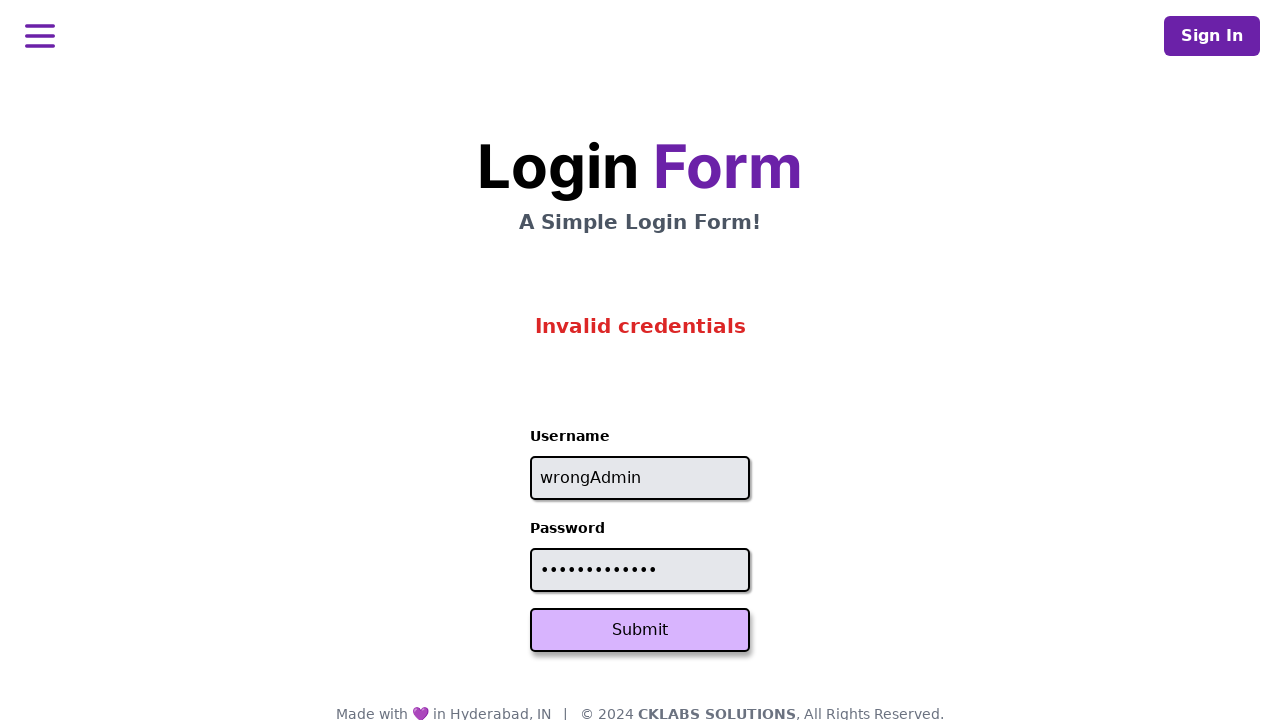

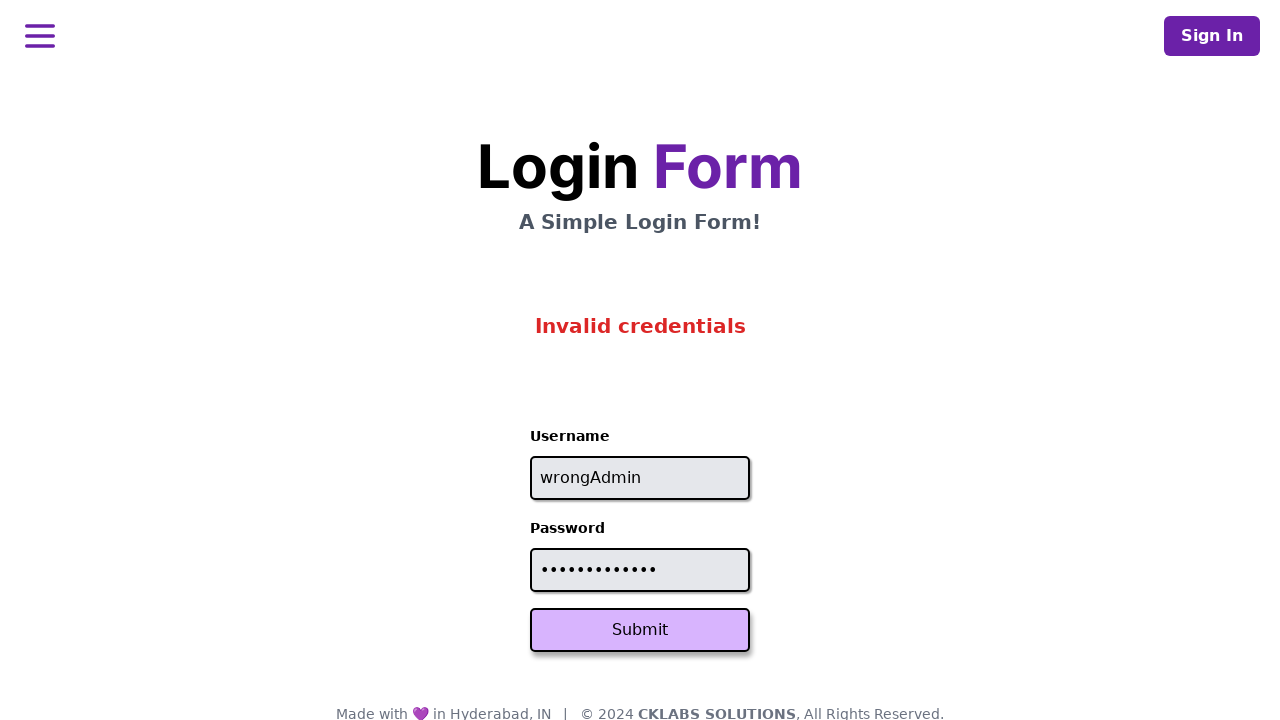